Tests retrieving tooltip text from HTML, CSS, and JAVASCRIPT links on W3Schools tooltip tutorial page

Starting URL: https://www.w3schools.com/howto/howto_css_tooltip.asp

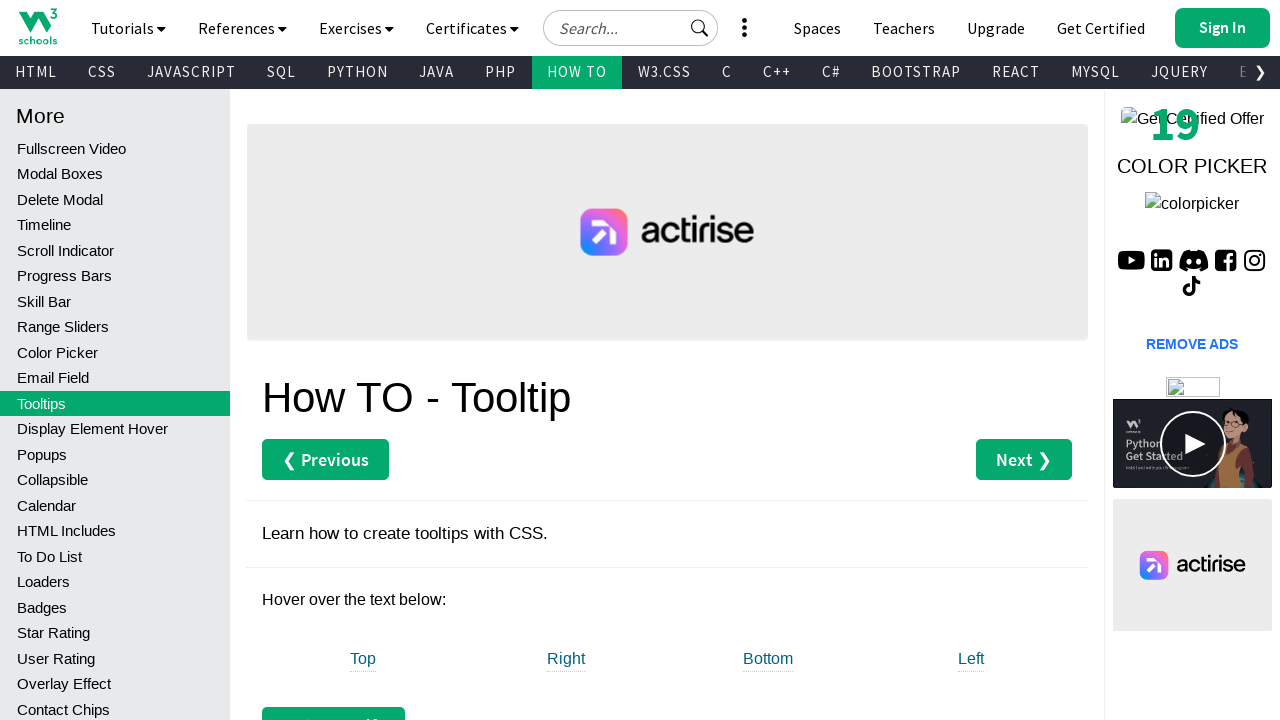

Navigated to W3Schools CSS tooltip tutorial page
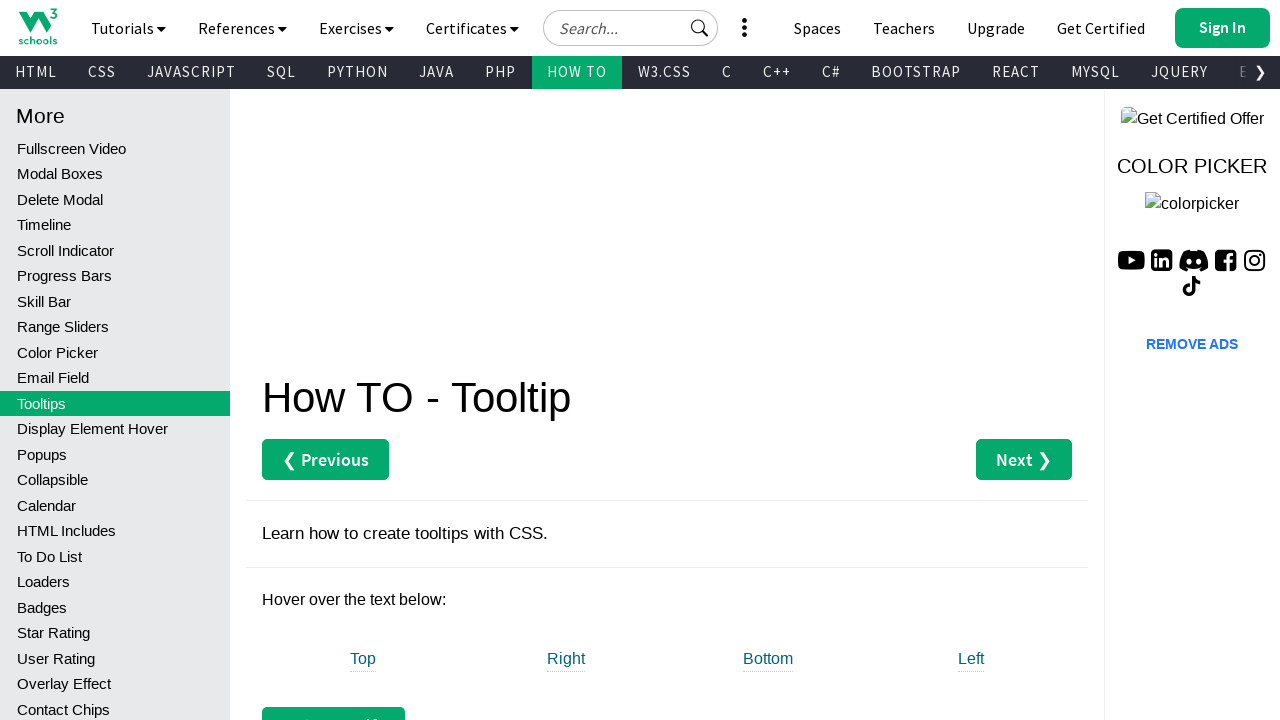

Retrieved tooltip text from HTML link: 'HTML Tutorial'
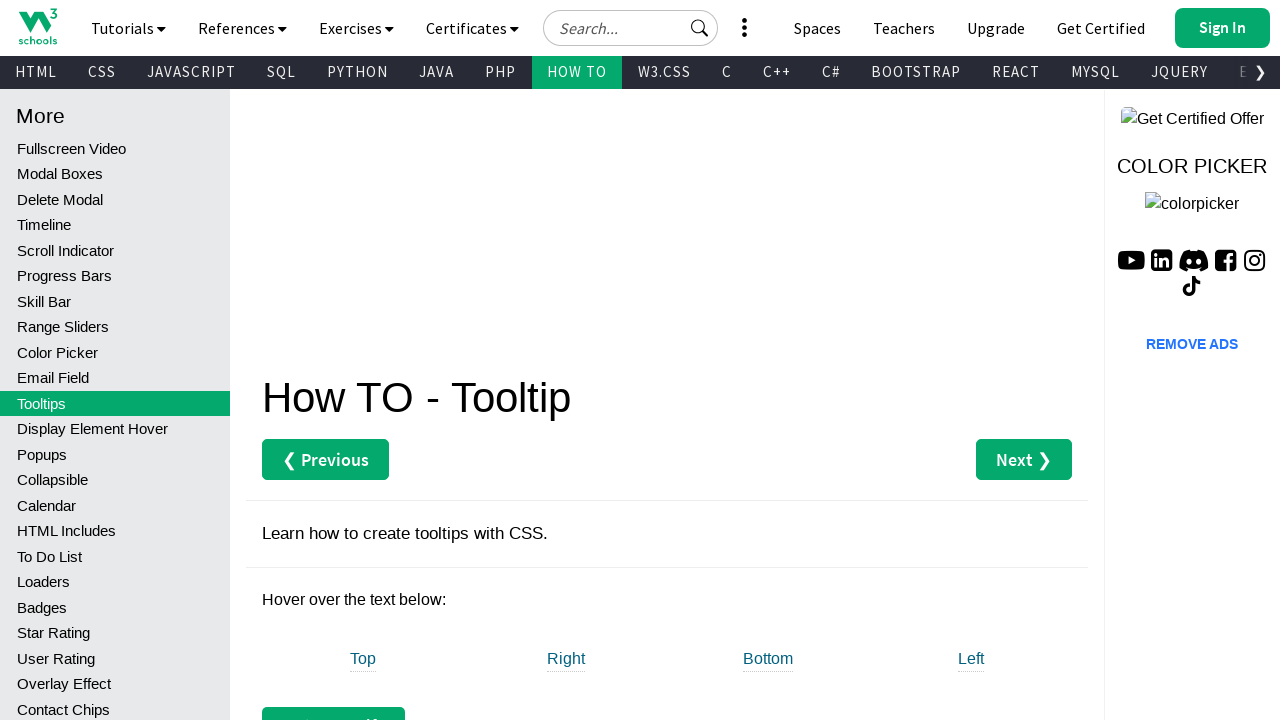

Retrieved tooltip text from CSS link: 'CSS Tutorial'
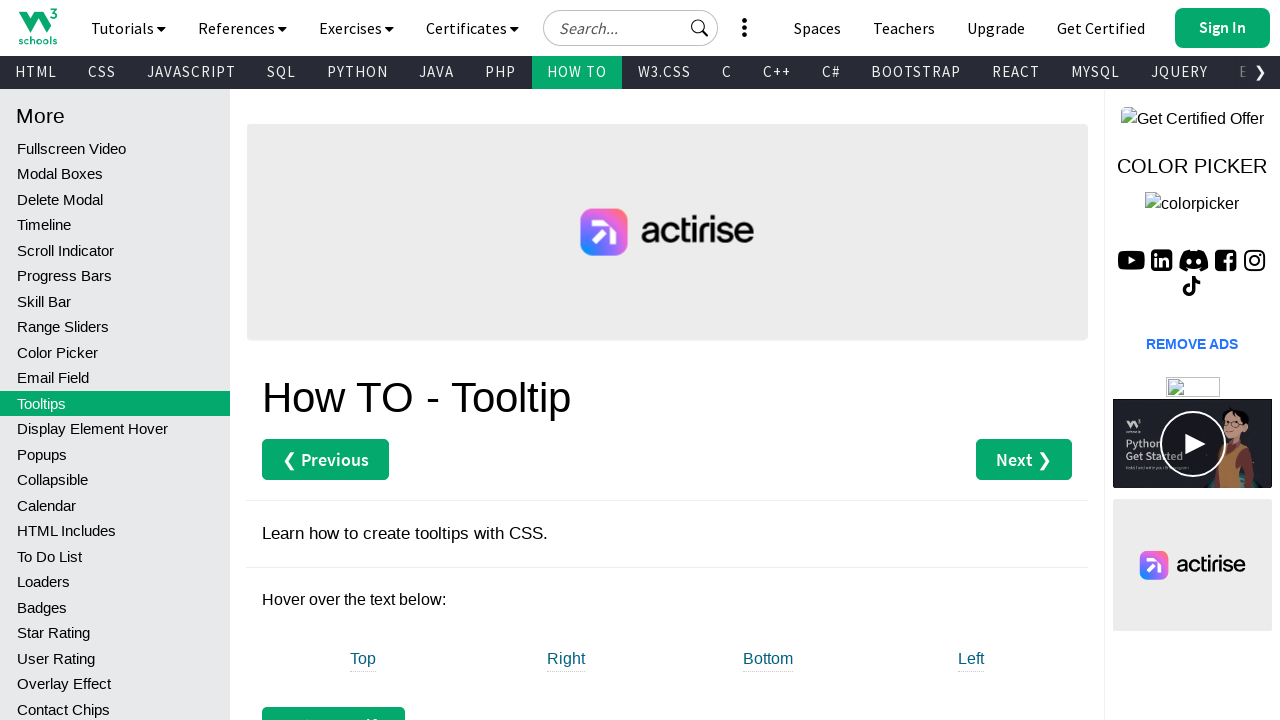

Retrieved tooltip text from JavaScript link: 'JavaScript Tutorial'
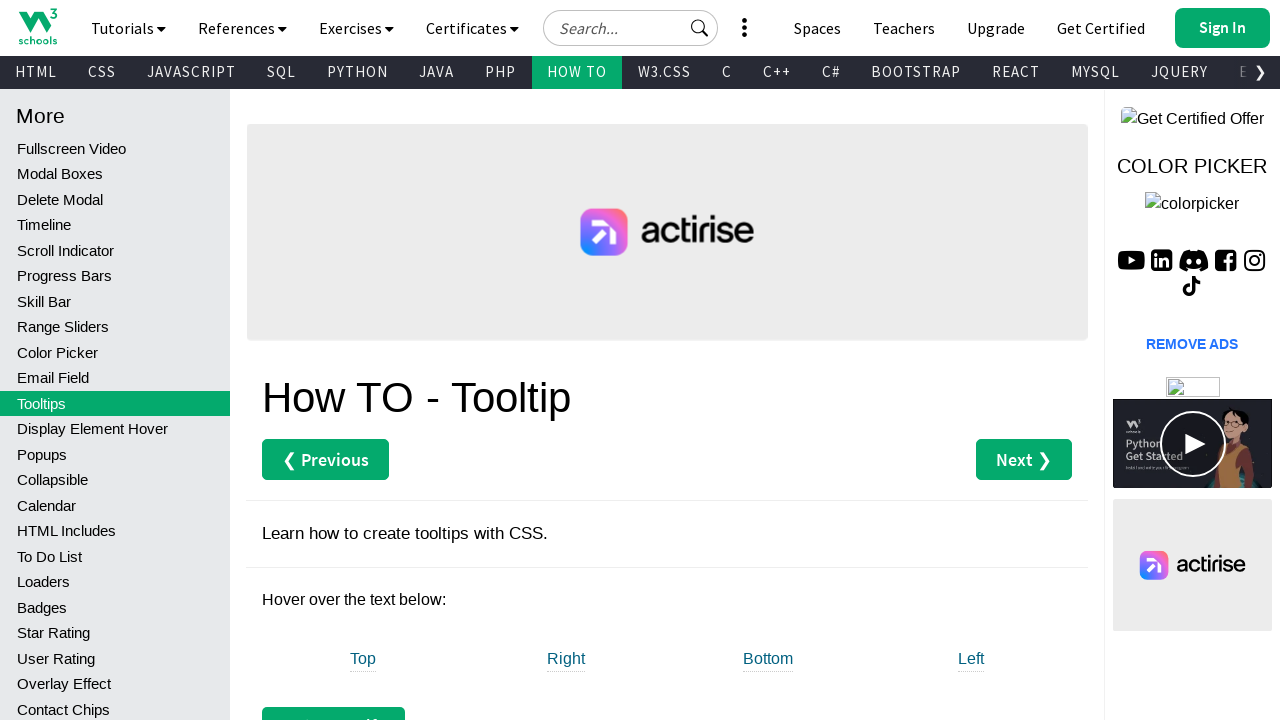

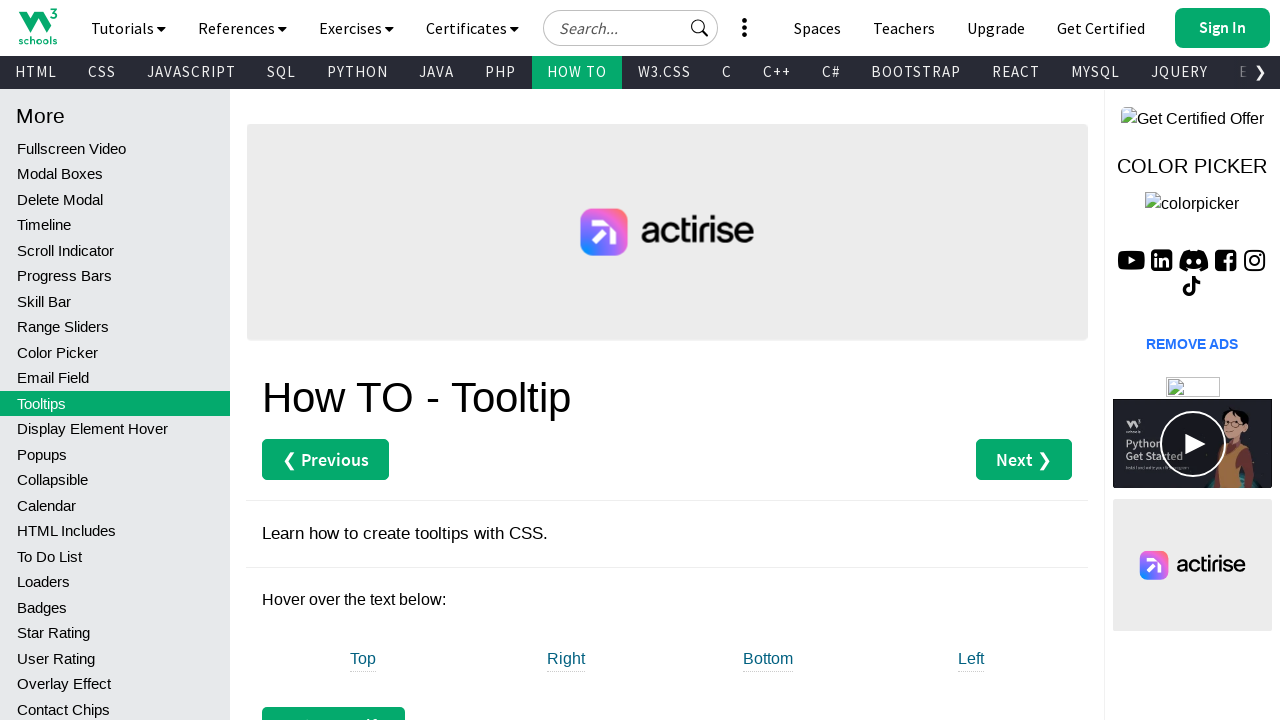